Tests JavaScript alert handling by clicking buttons that trigger different types of alerts (simple alert and confirm dialog), then accepting or dismissing them.

Starting URL: https://demoqa.com/alerts

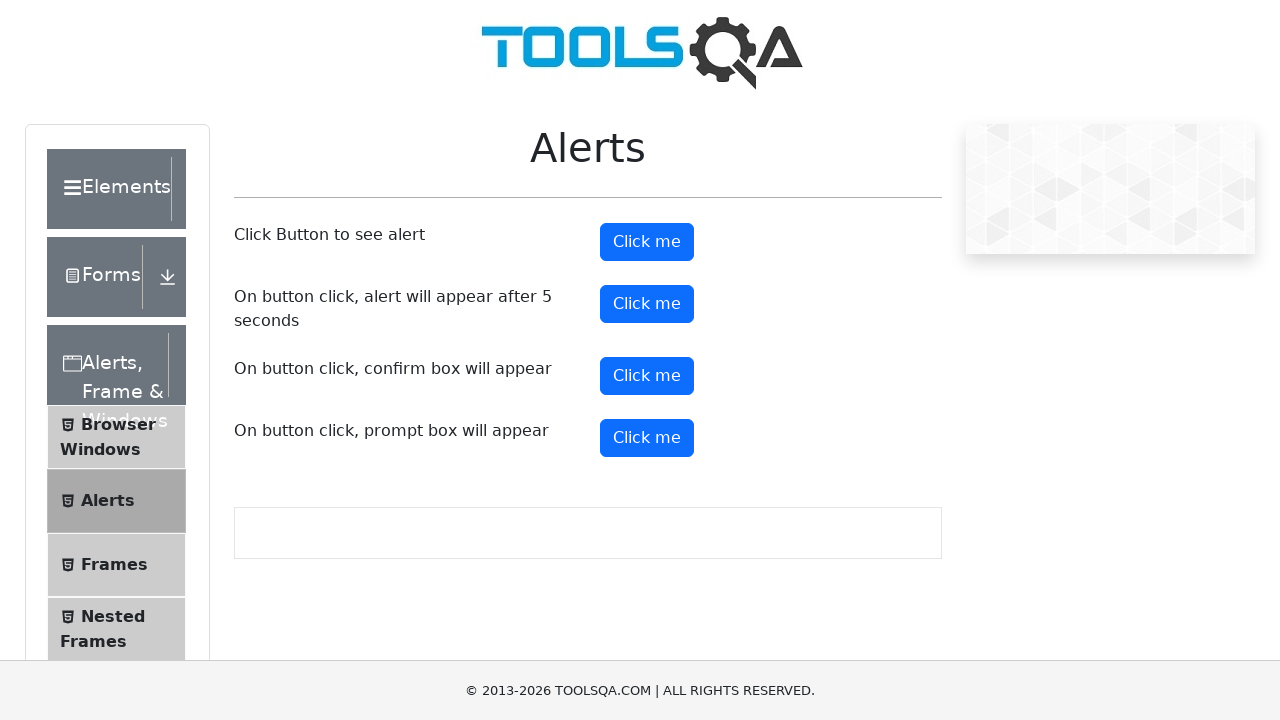

Clicked the alert button to trigger a simple alert at (647, 242) on #alertButton
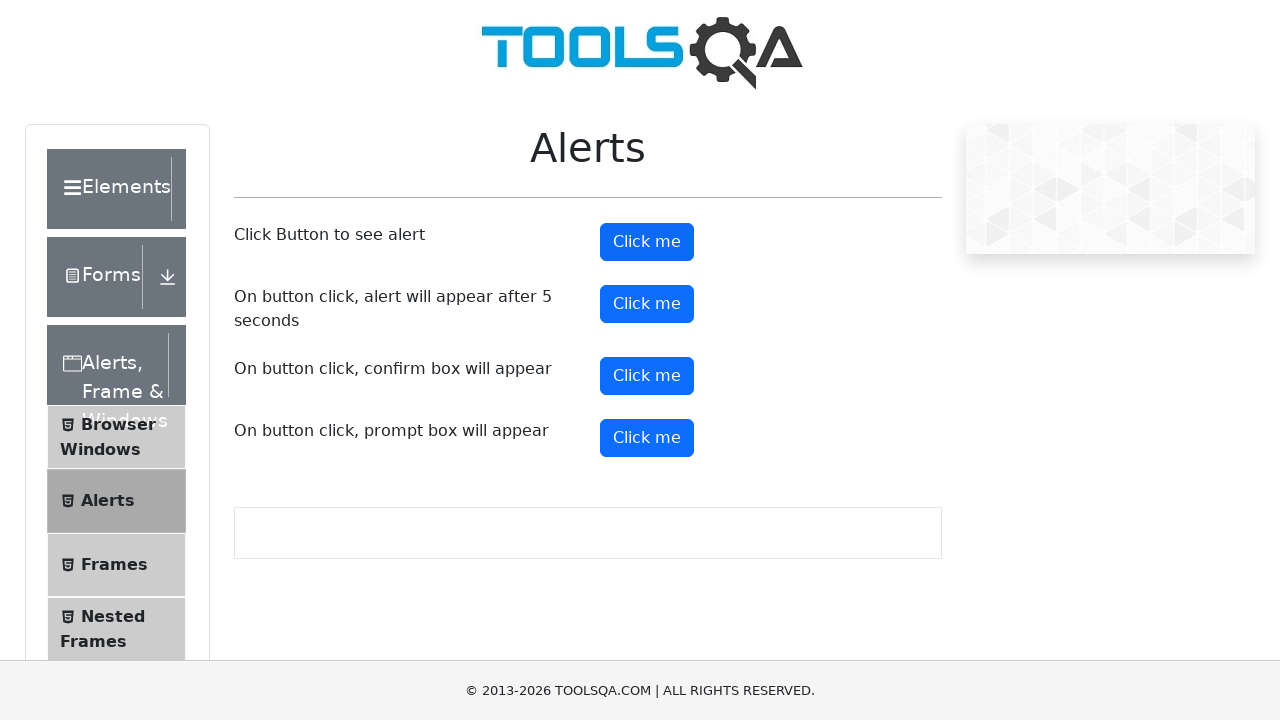

Set up dialog handler to accept alerts
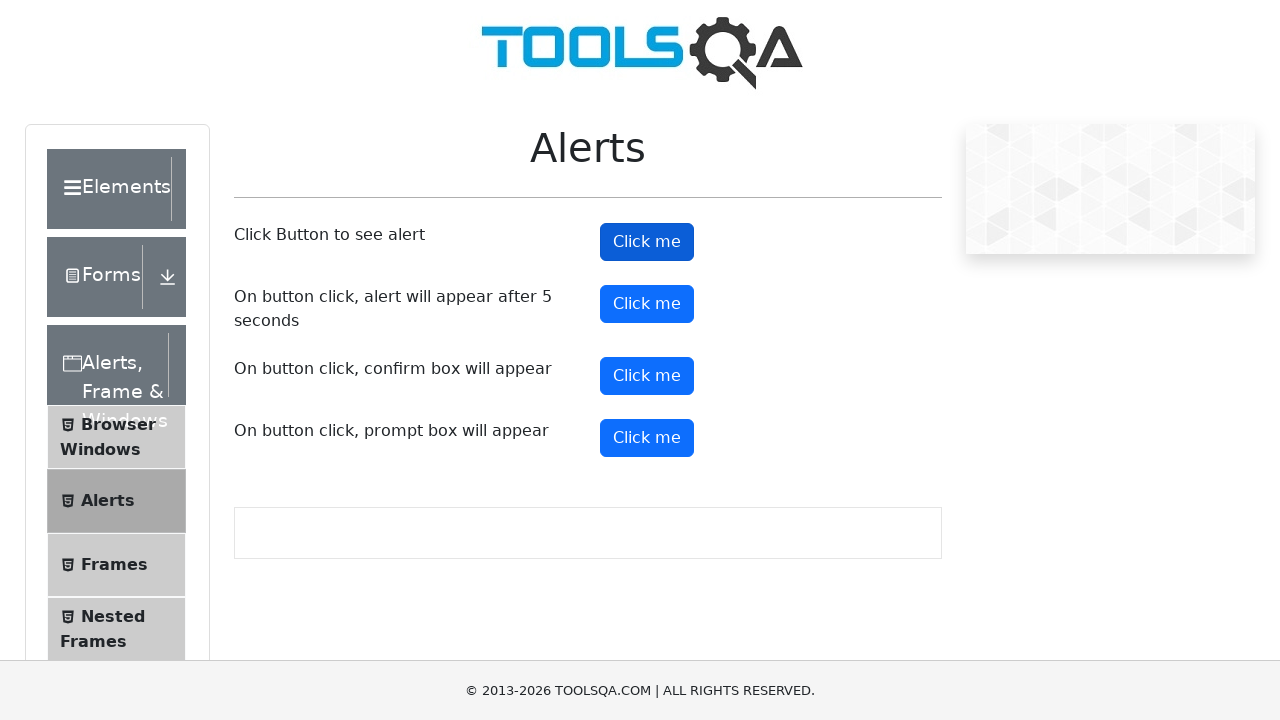

Waited for alert to be processed
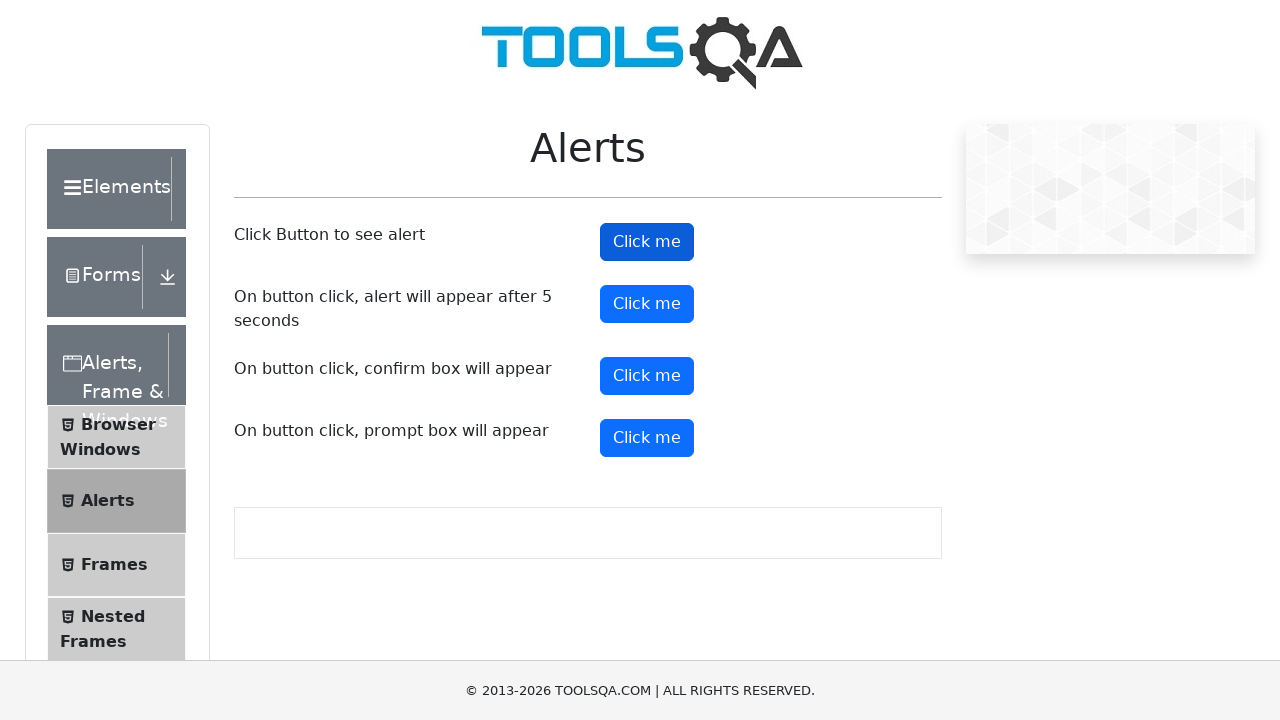

Clicked the confirm button to trigger a confirm dialog at (647, 376) on #confirmButton
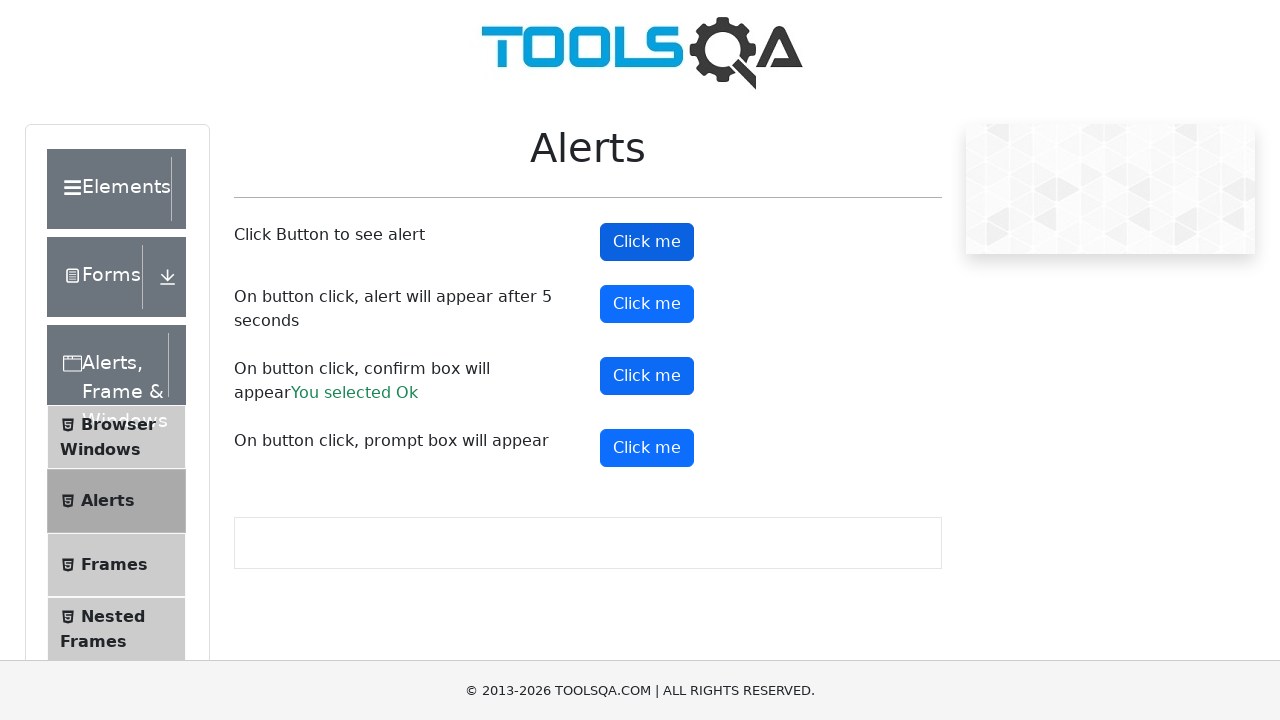

Set up dialog handler to dismiss confirm dialogs
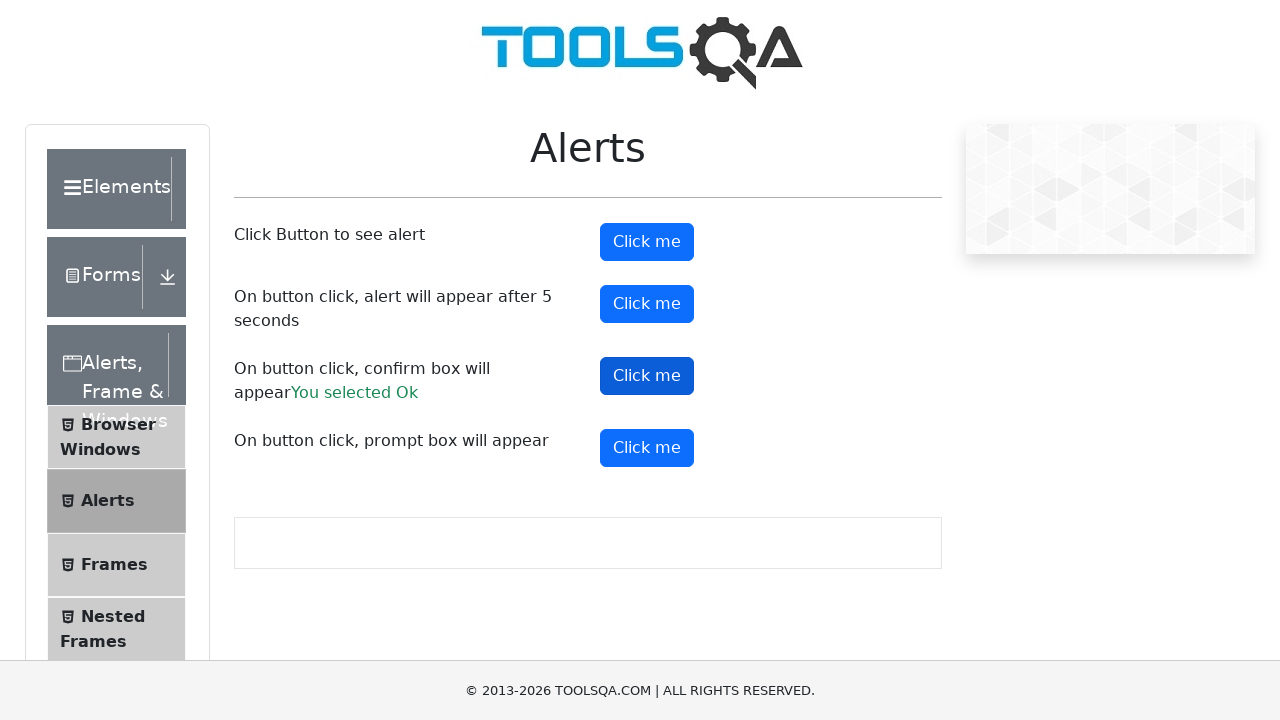

Waited for confirm dialog to be processed
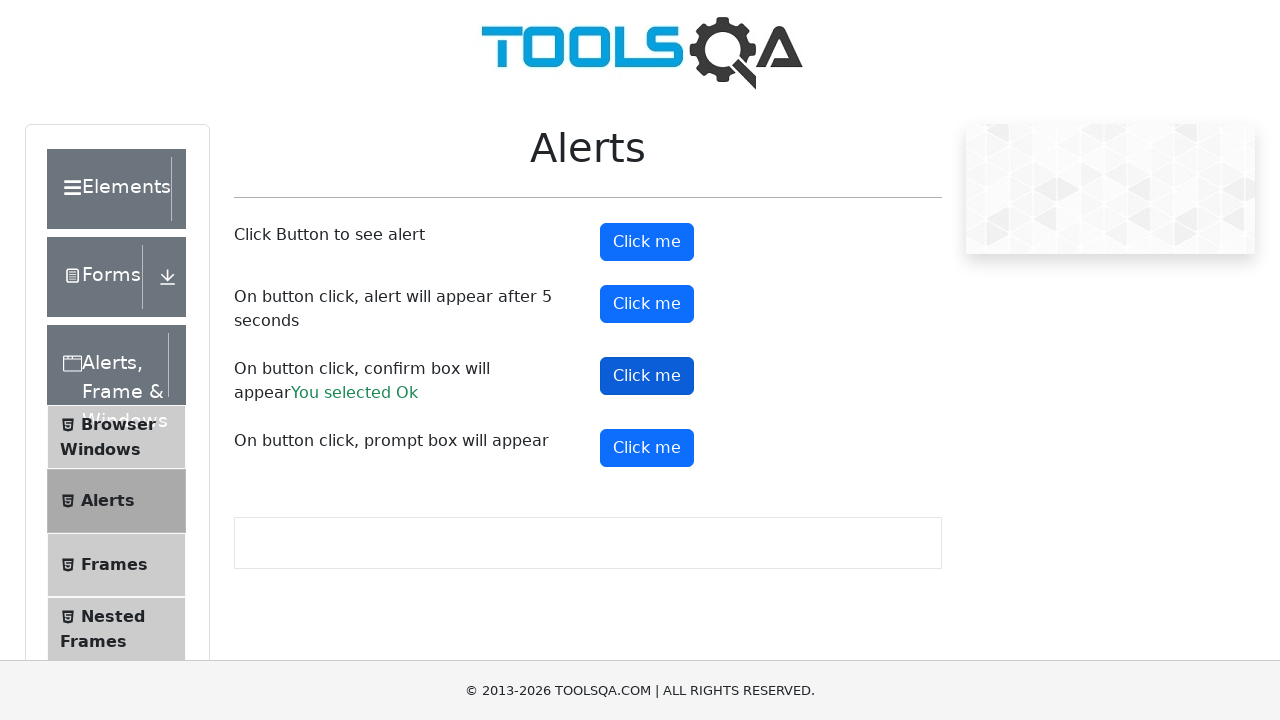

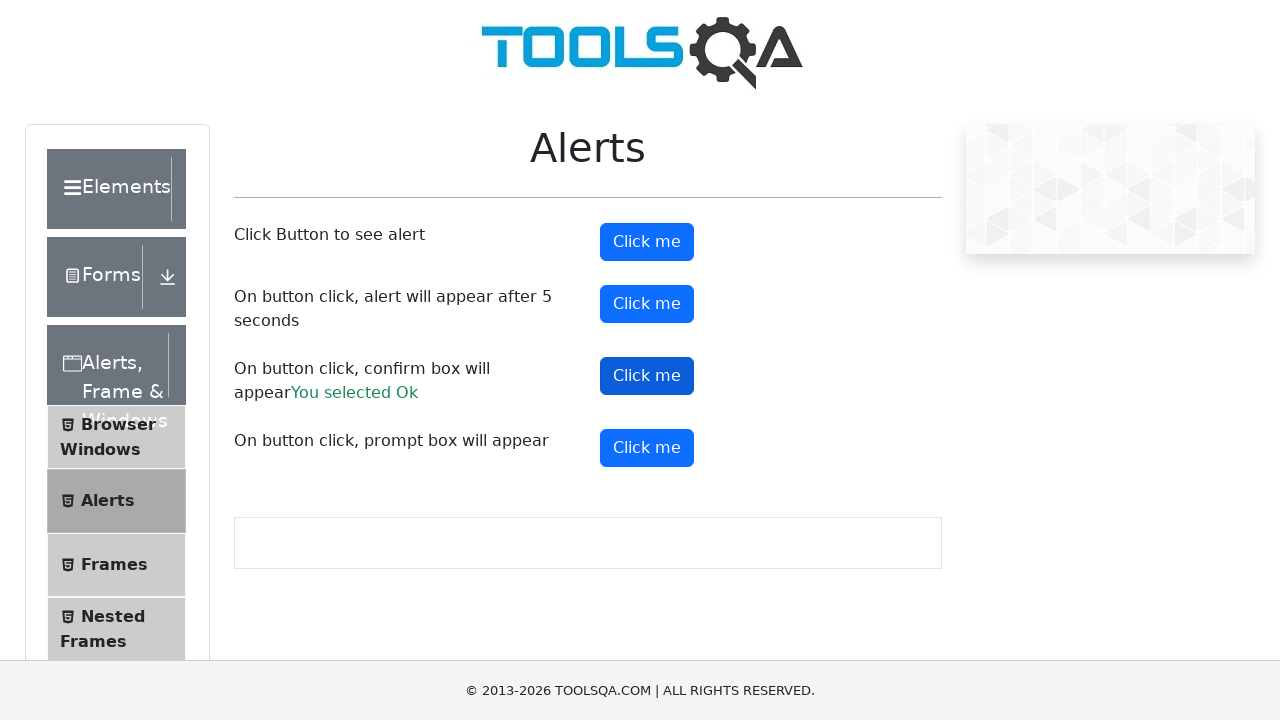